Tests login with invalid credentials and verifies the error message

Starting URL: https://the-internet.herokuapp.com/

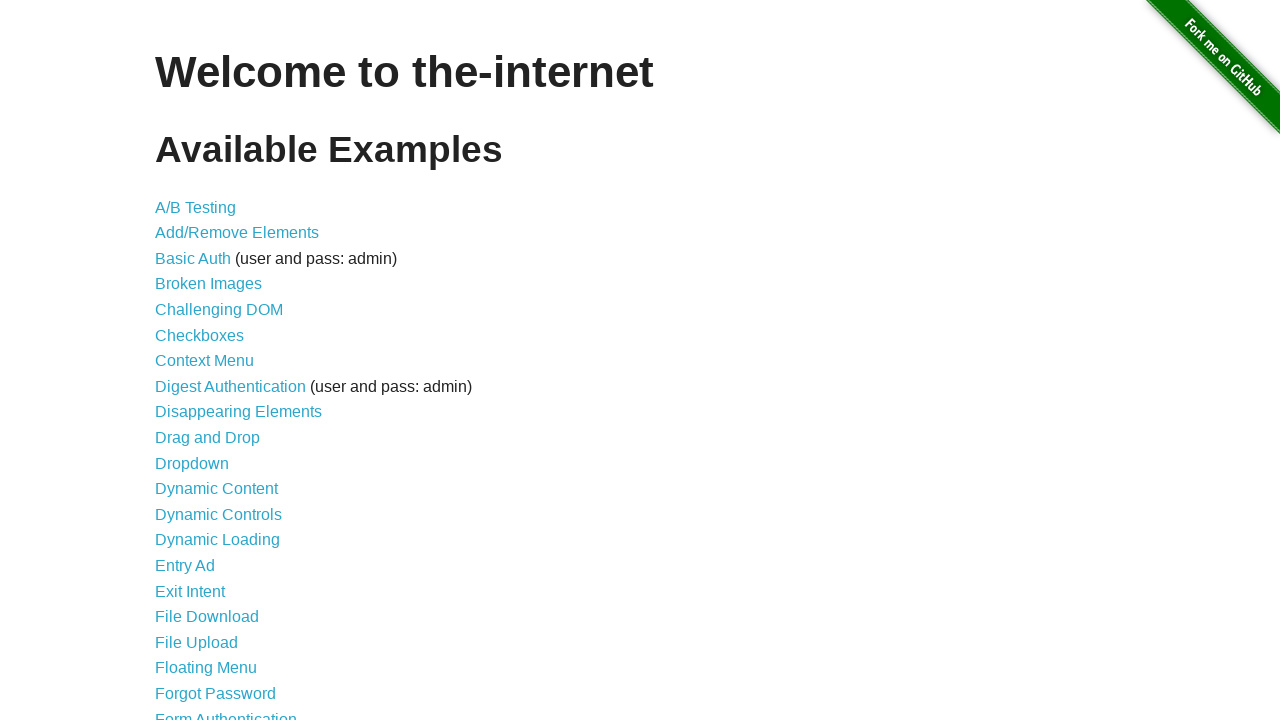

Clicked on Form Authentication link at (226, 712) on text=Form Authentication
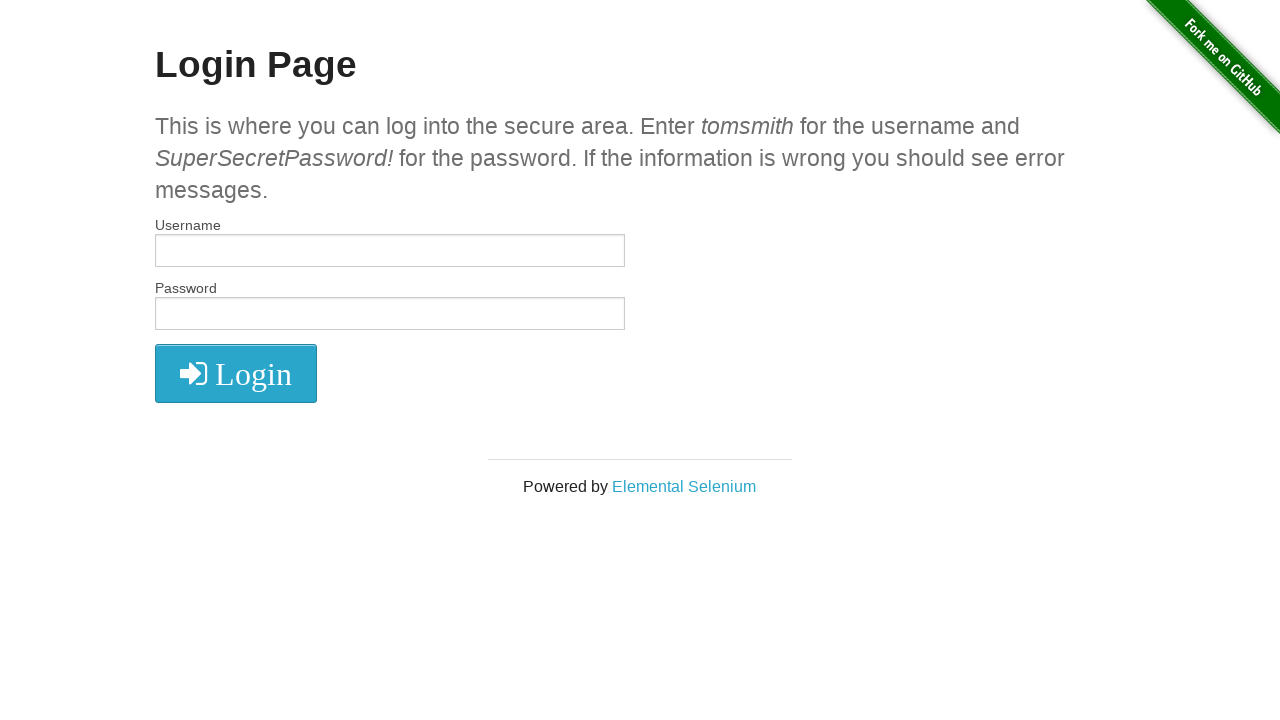

Filled username field with 'Cristian' on #username
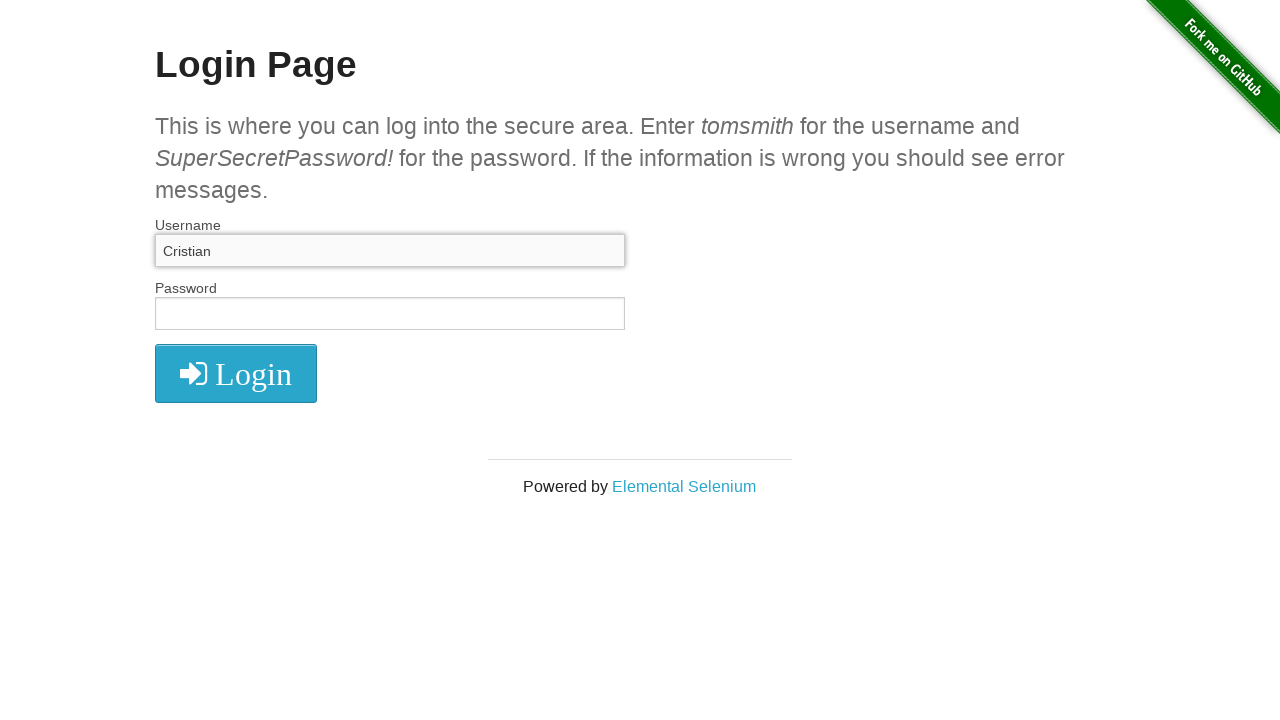

Filled password field with '1234' on #password
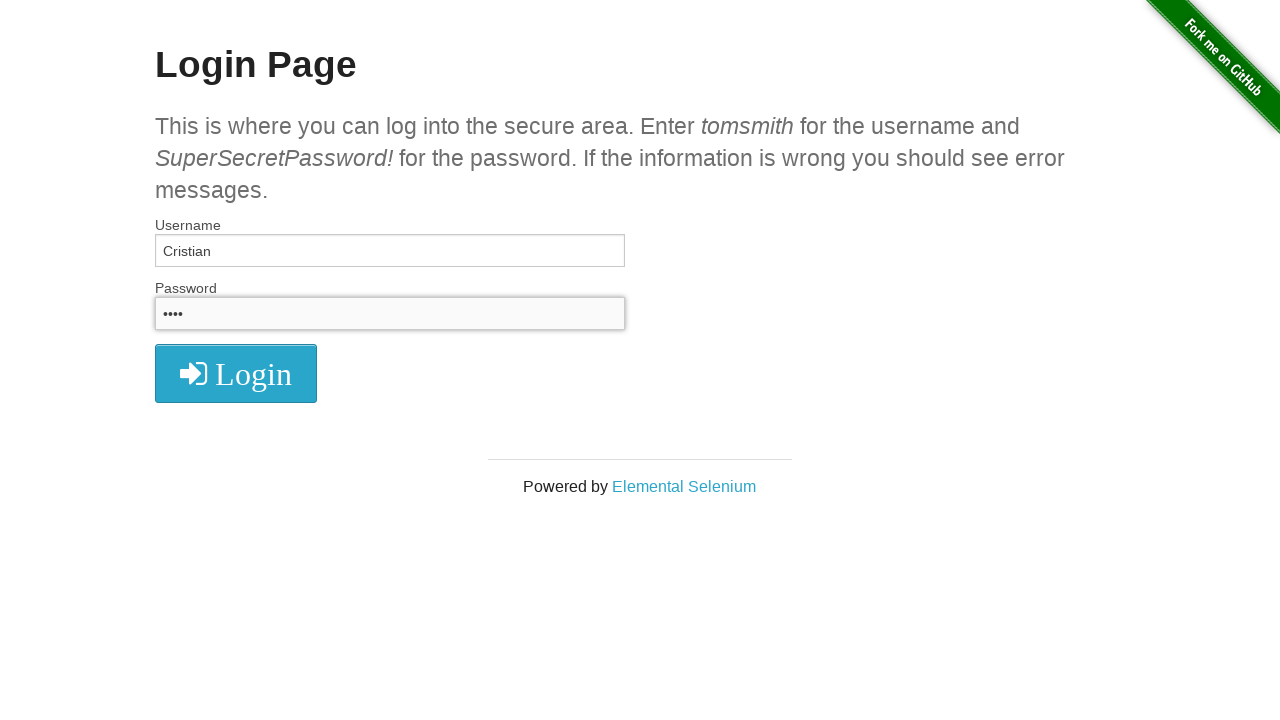

Clicked login button at (236, 373) on button[type='submit']
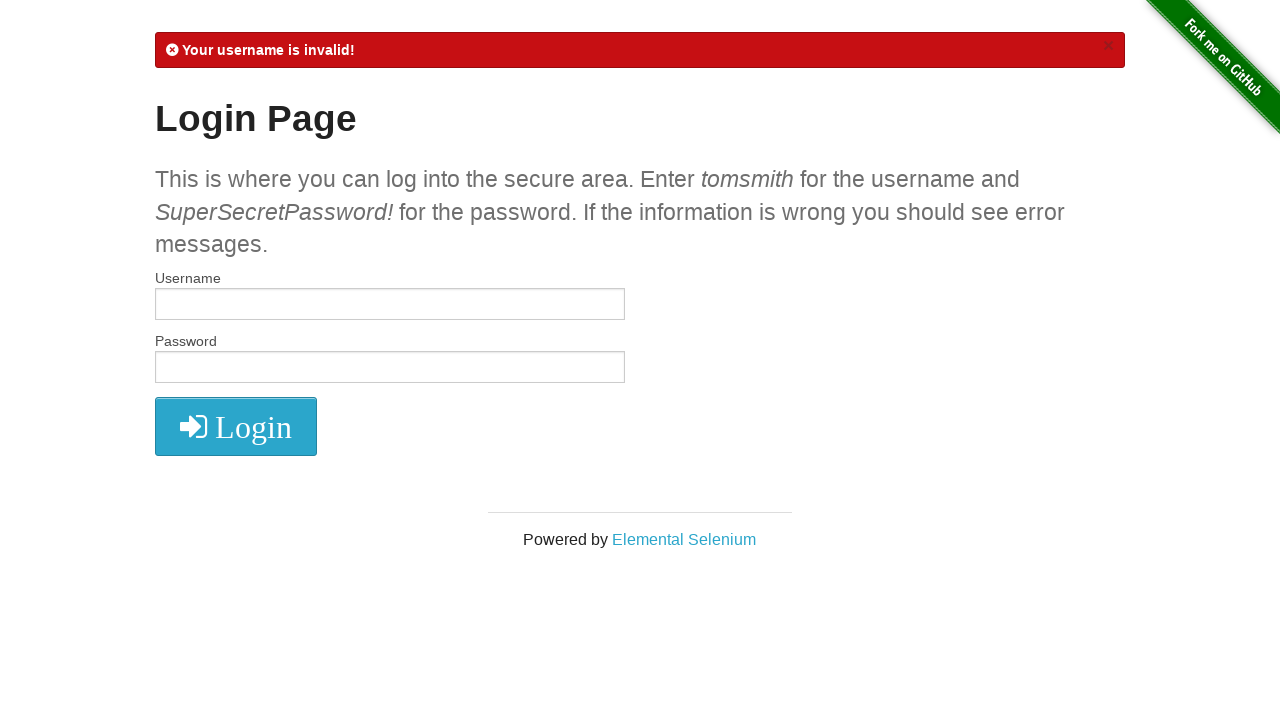

Retrieved error message text
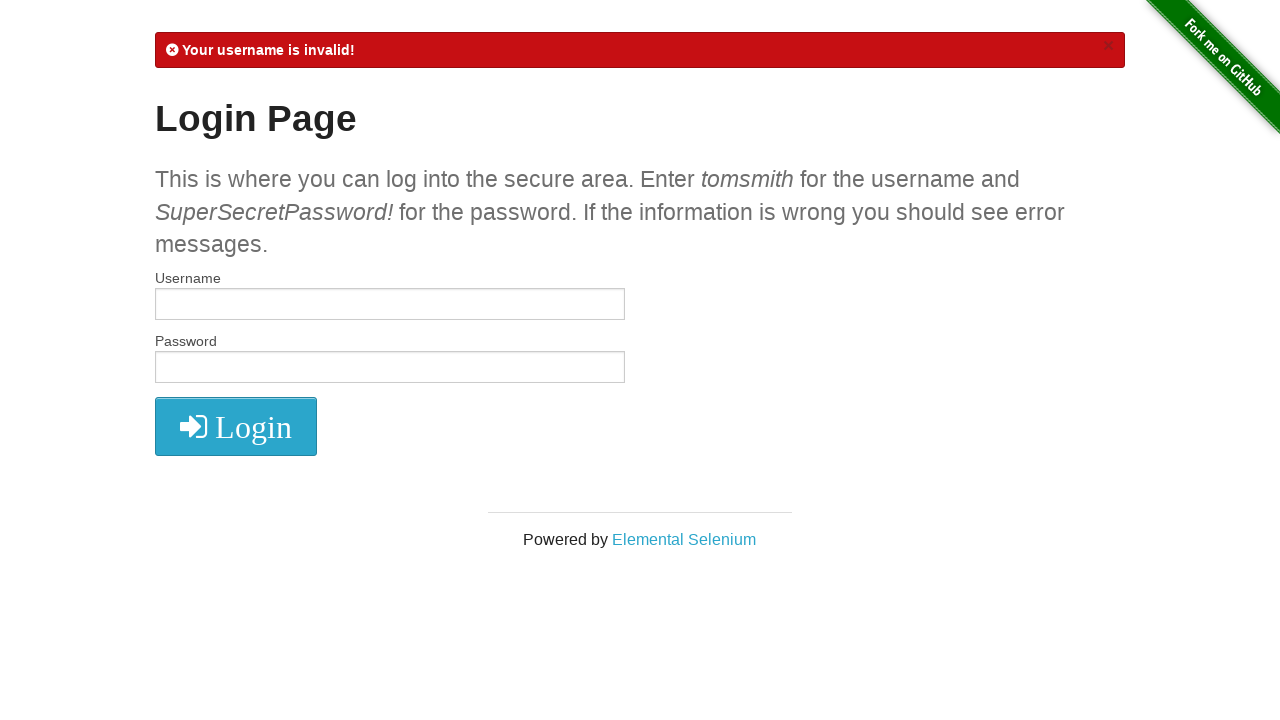

Verified error message contains 'Your username is invalid!'
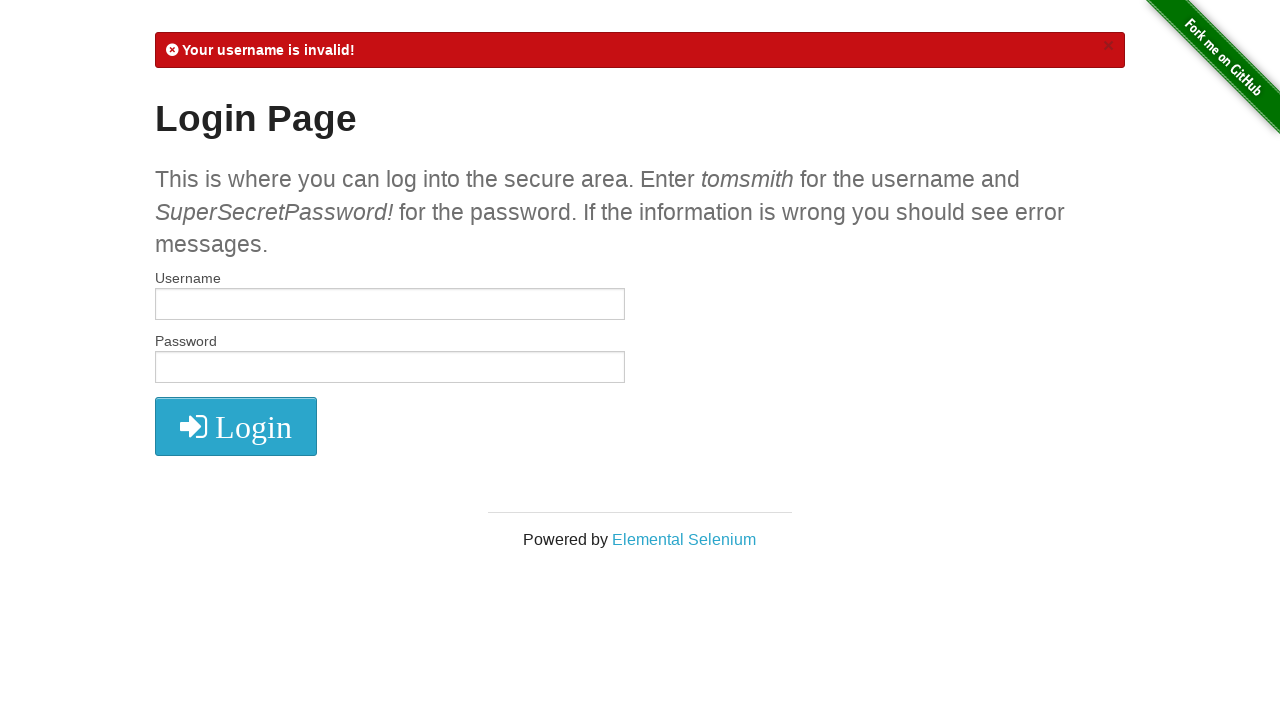

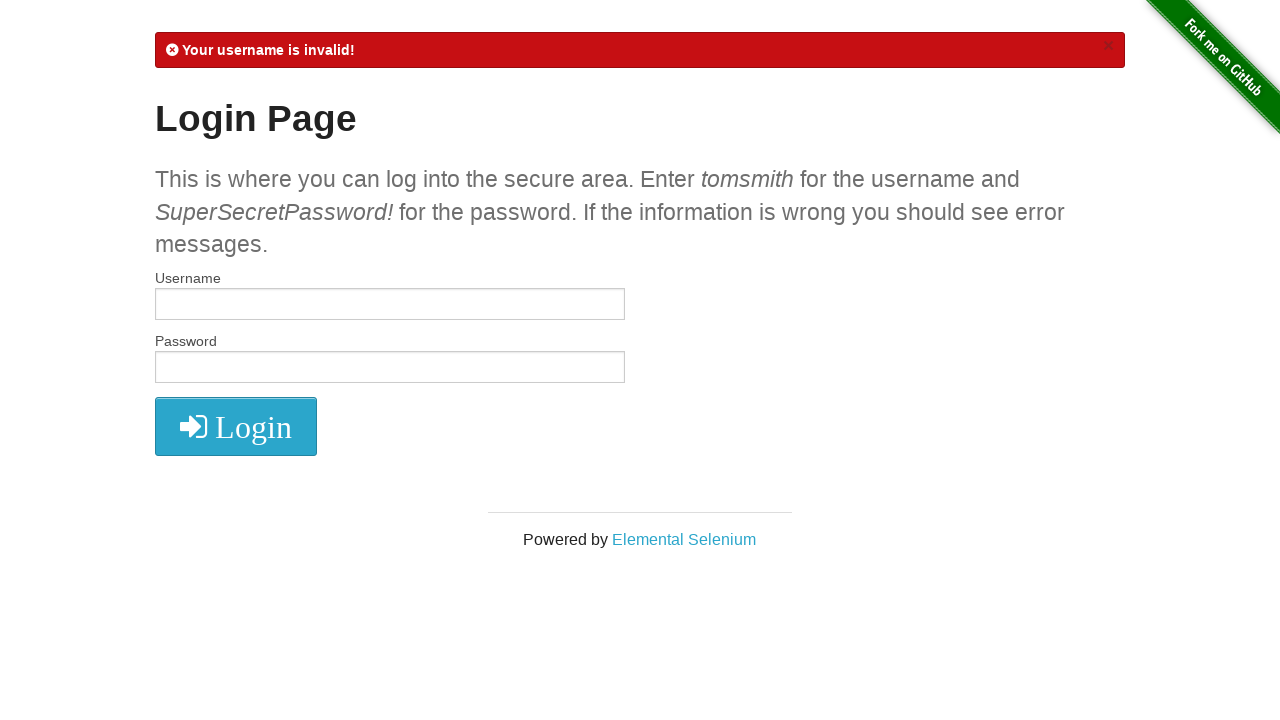